Tests JavaScript alert handling by clicking a button that triggers a prompt alert, entering text into it, and accepting the alert

Starting URL: https://the-internet.herokuapp.com/javascript_alerts

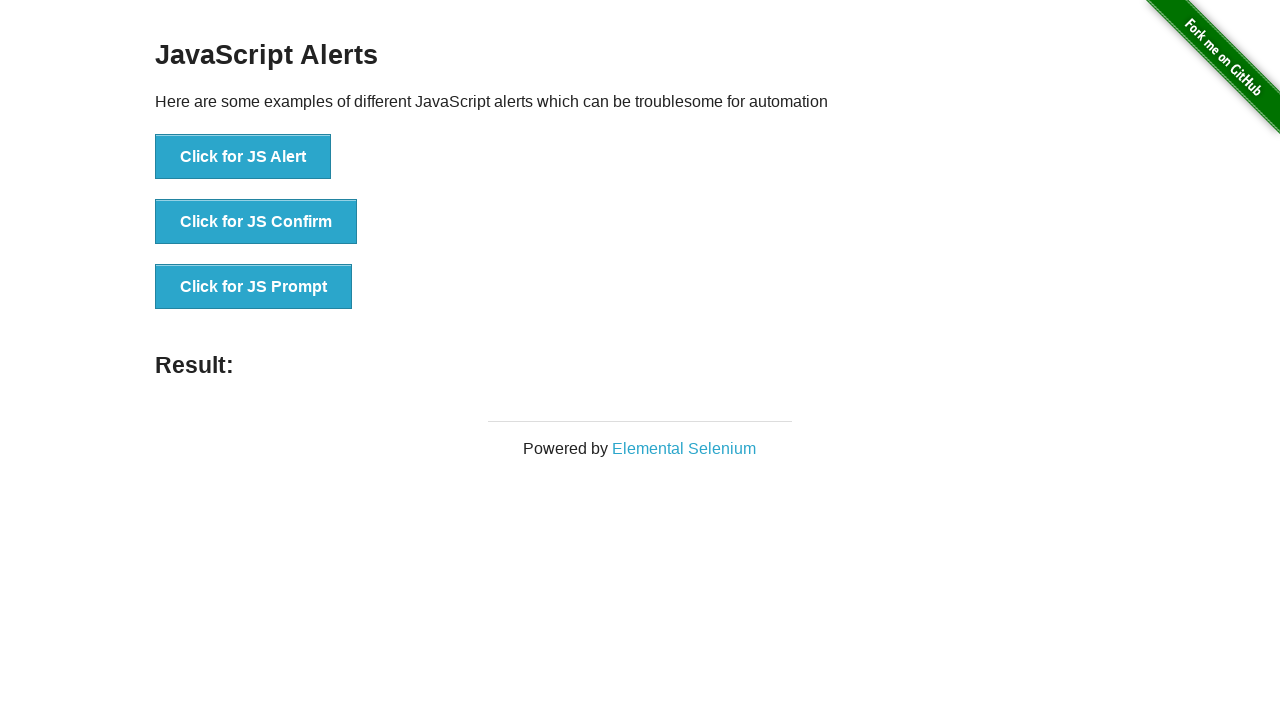

Waited for JS Prompt button to be visible
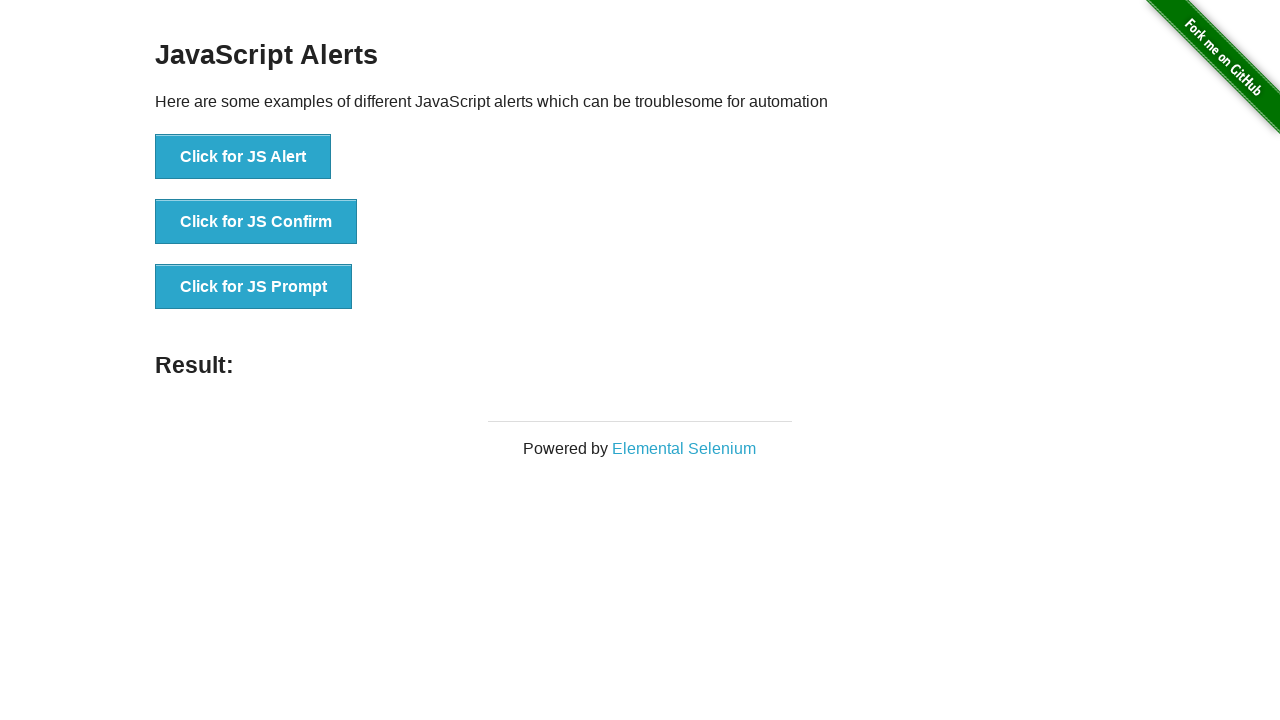

Set up dialog handler to accept prompt with text 'abc'
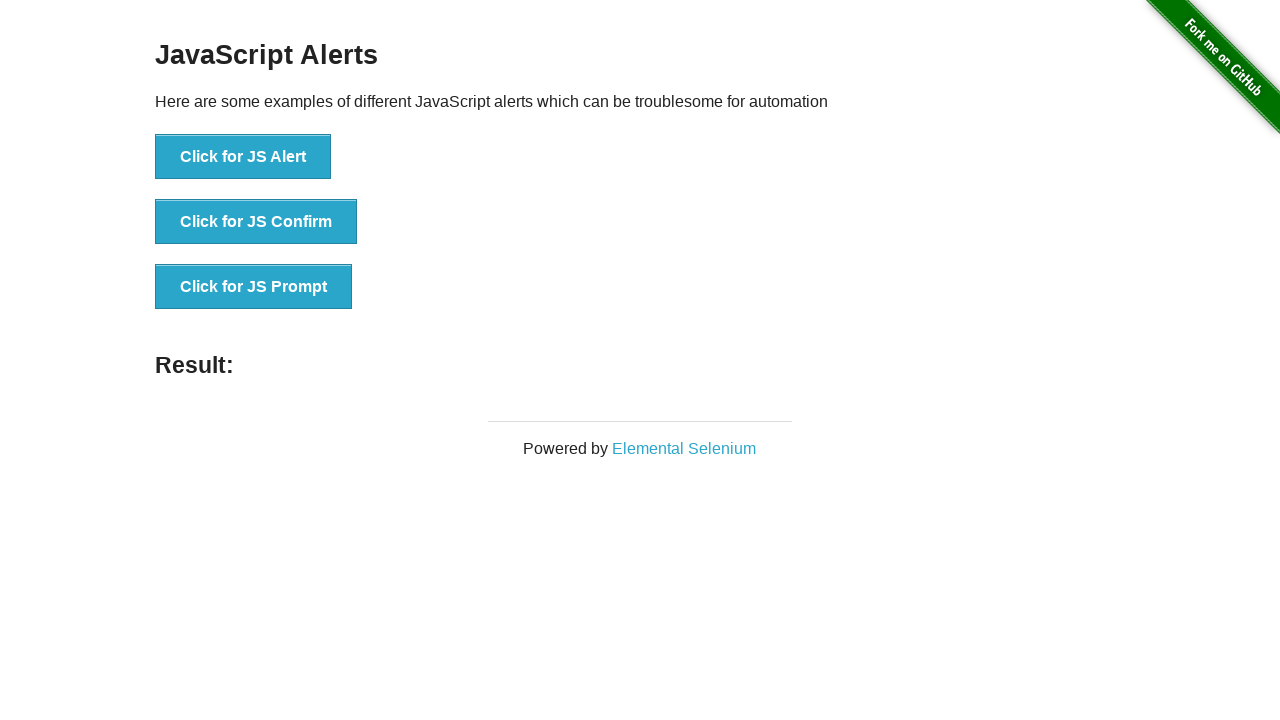

Clicked JS Prompt button to trigger the alert at (254, 287) on xpath=//button[contains(text(), 'Pro')]
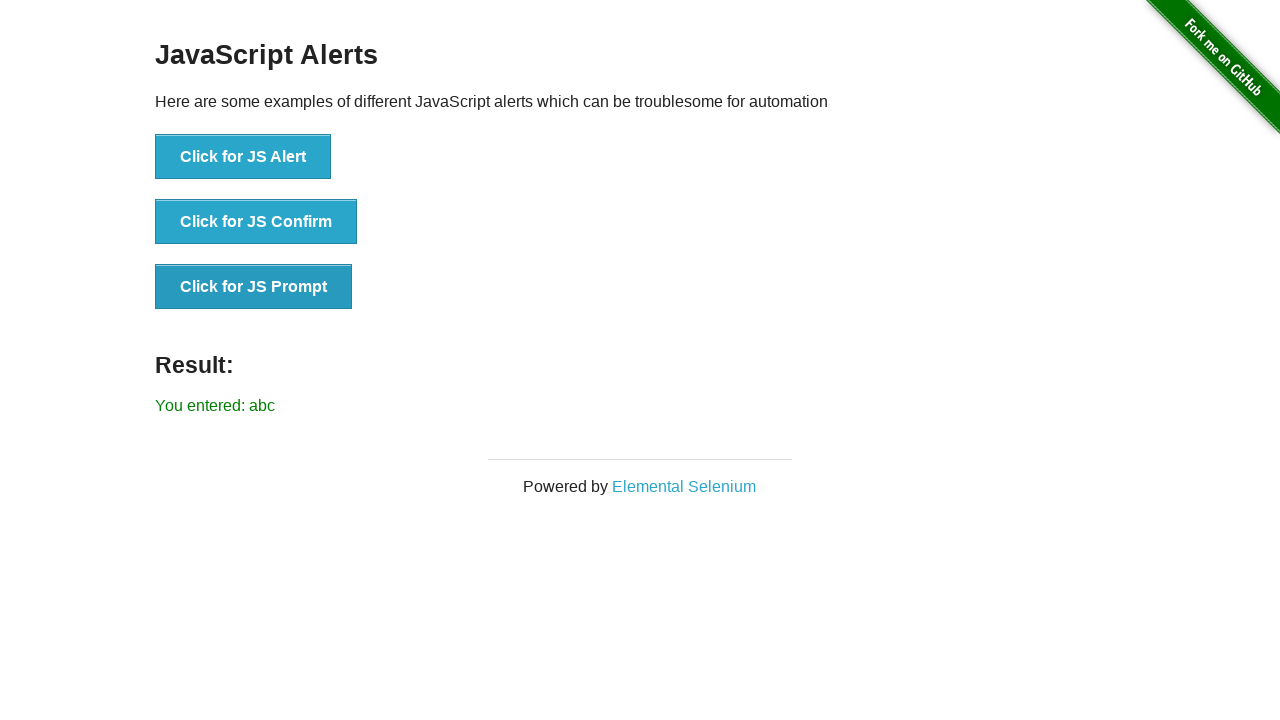

Result element appeared after accepting the prompt
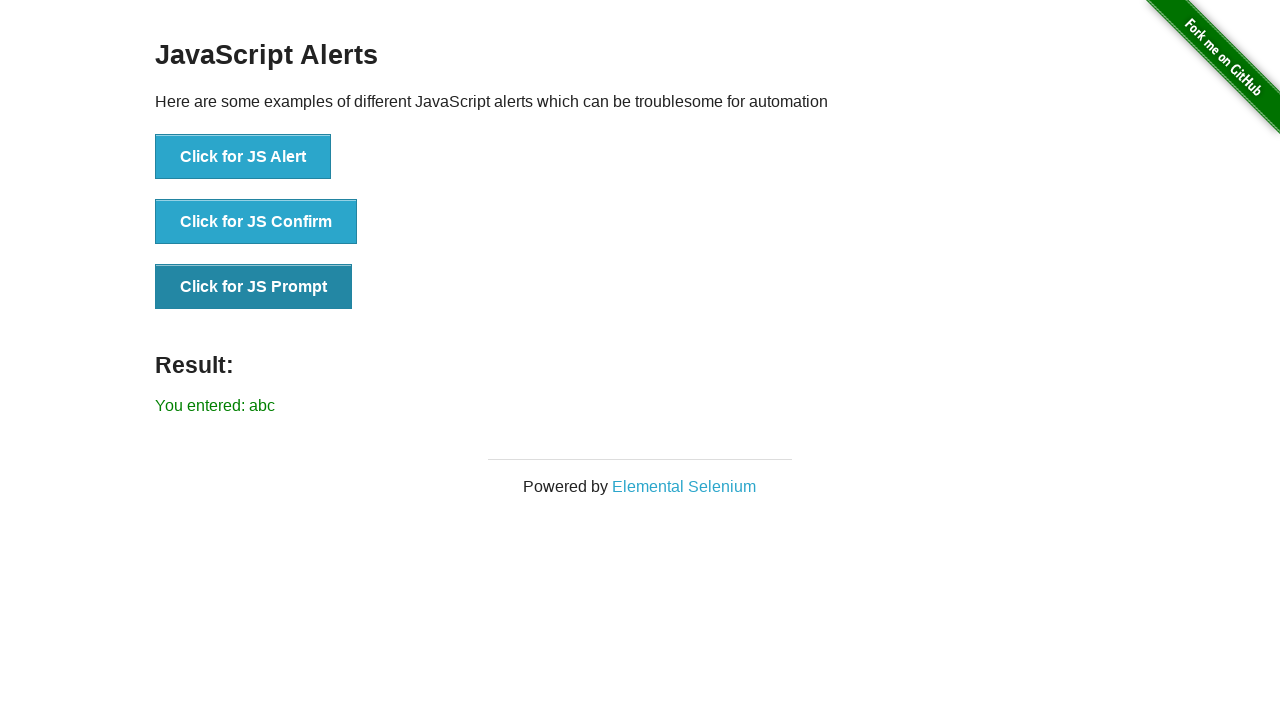

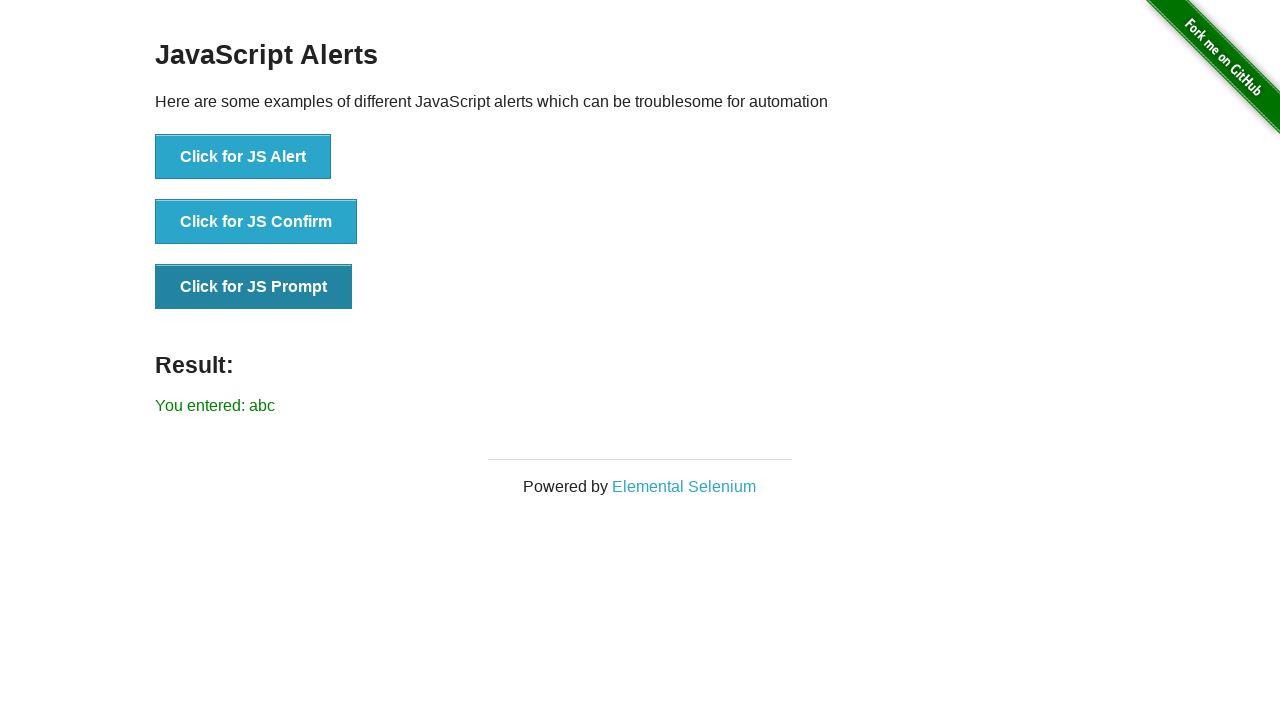